Tests the AngularJS calculator demo by performing division operations (10/2 and 9/3), entering values, selecting the division operator, clicking Go, and verifying results.

Starting URL: http://juliemr.github.io/protractor-demo/

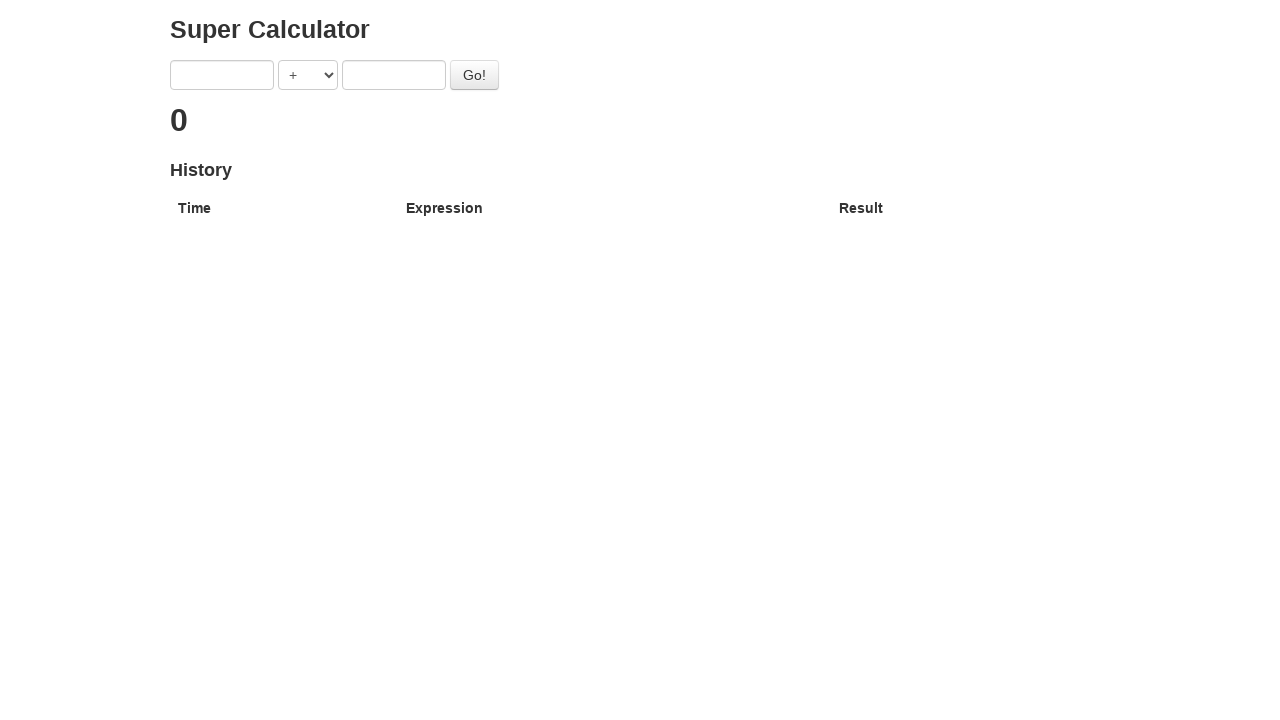

Entered numerator 10 in first input field on input[ng-model='first']
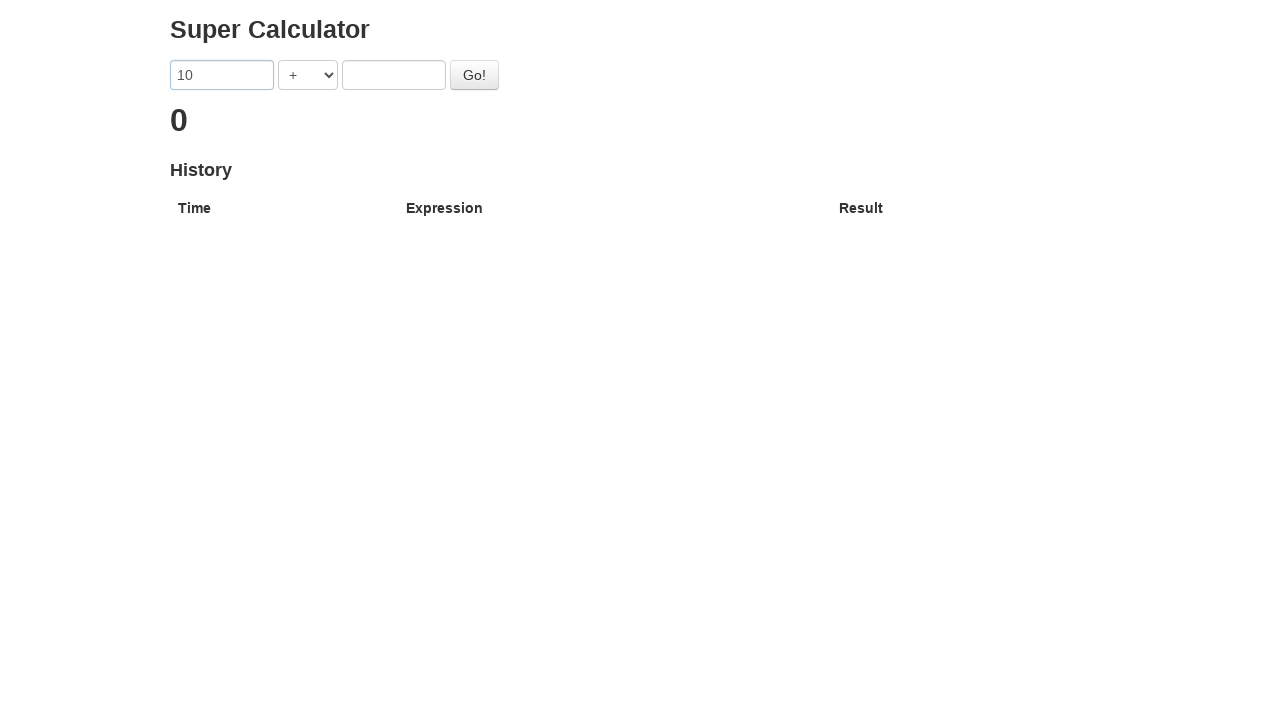

Entered divisor 2 in second input field on input[ng-model='second']
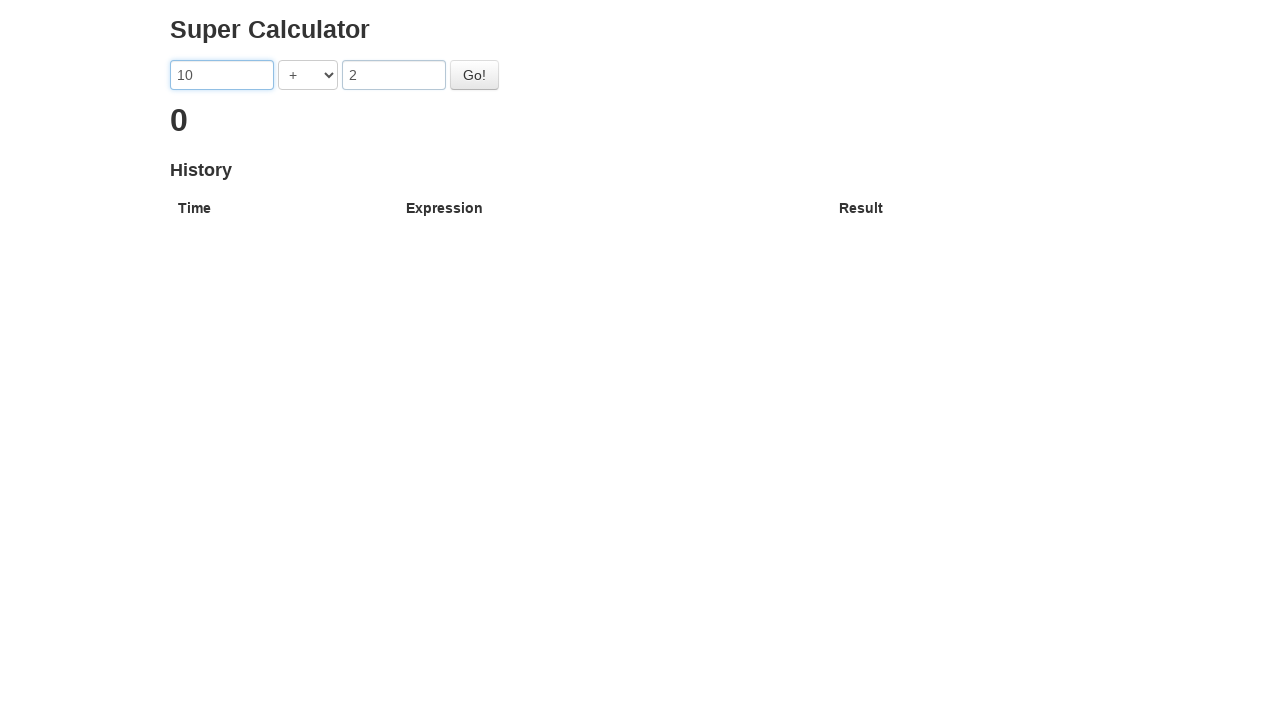

Selected division operator from dropdown on select[ng-model='operator']
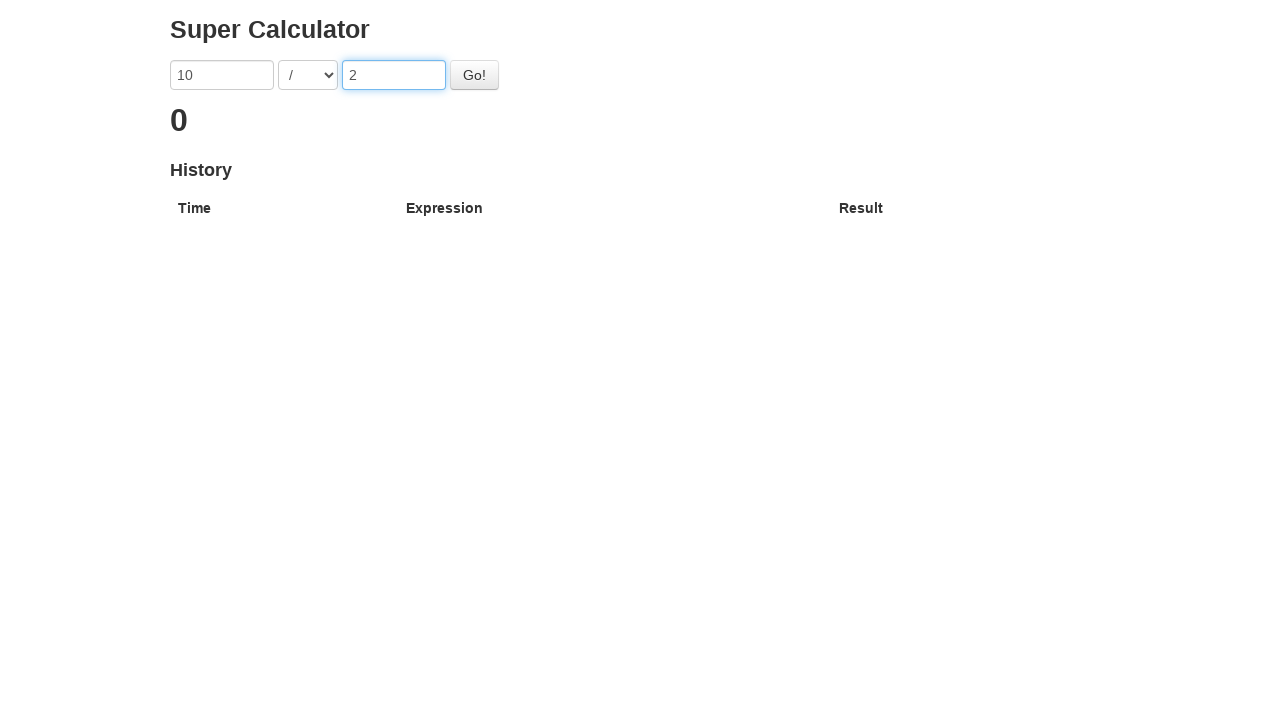

Clicked Go button to calculate first division at (474, 75) on button#gobutton
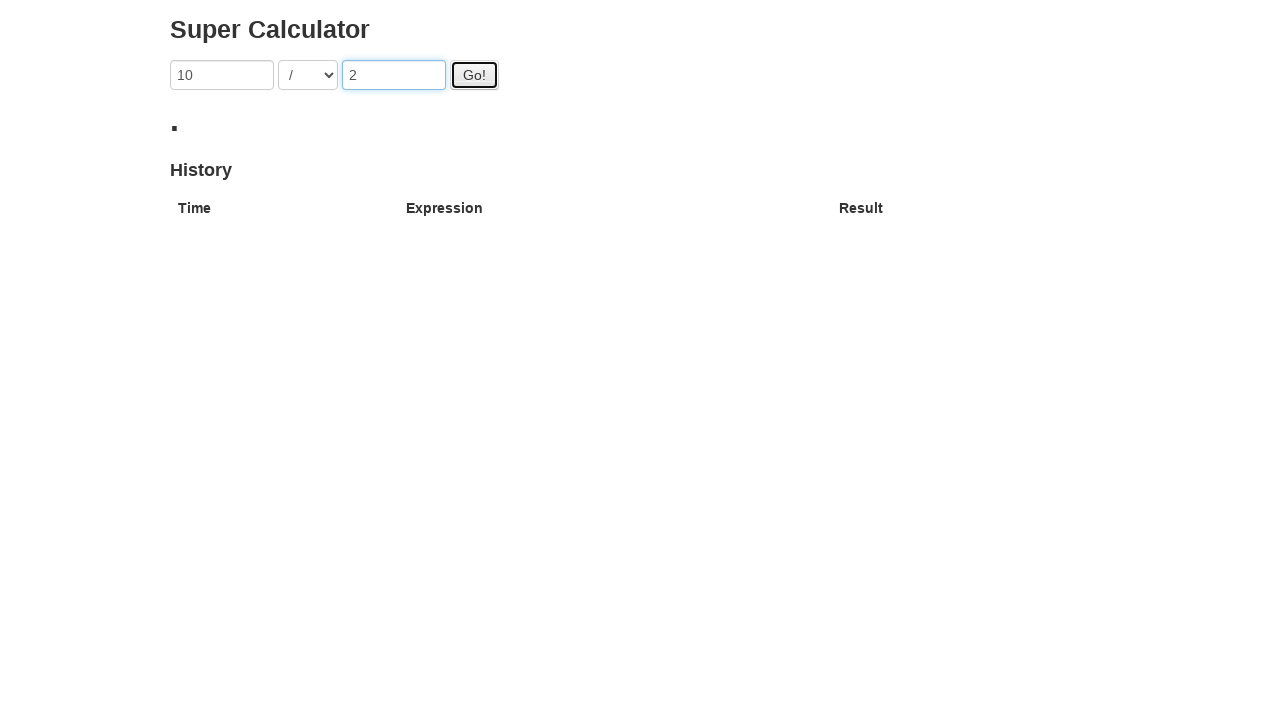

Result of first division (10/2) appeared
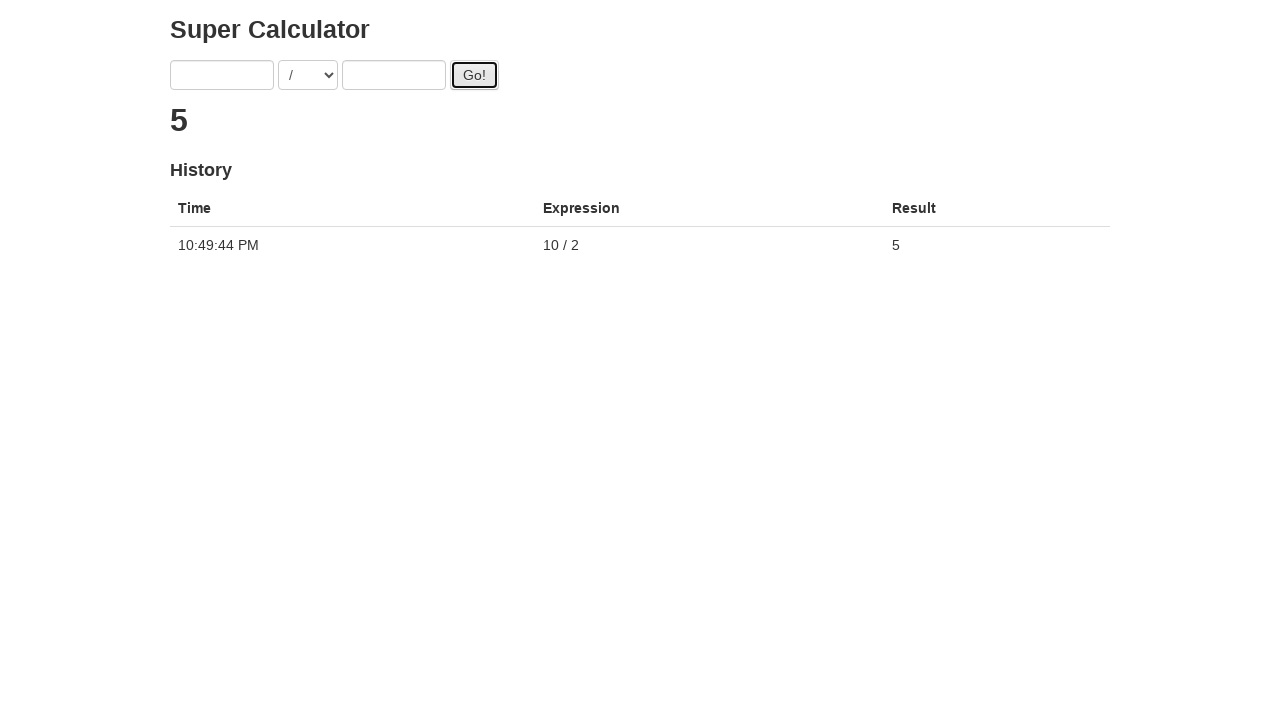

Entered numerator 9 in first input field for second division on input[ng-model='first']
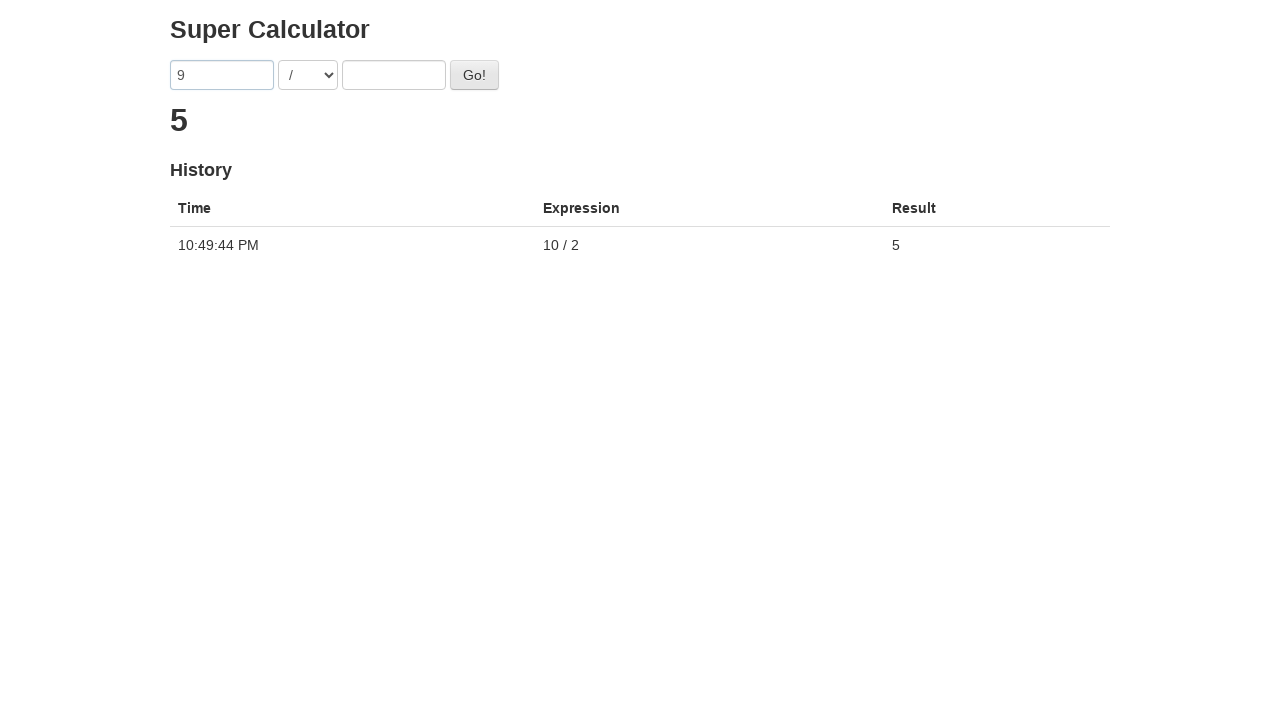

Entered divisor 3 in second input field on input[ng-model='second']
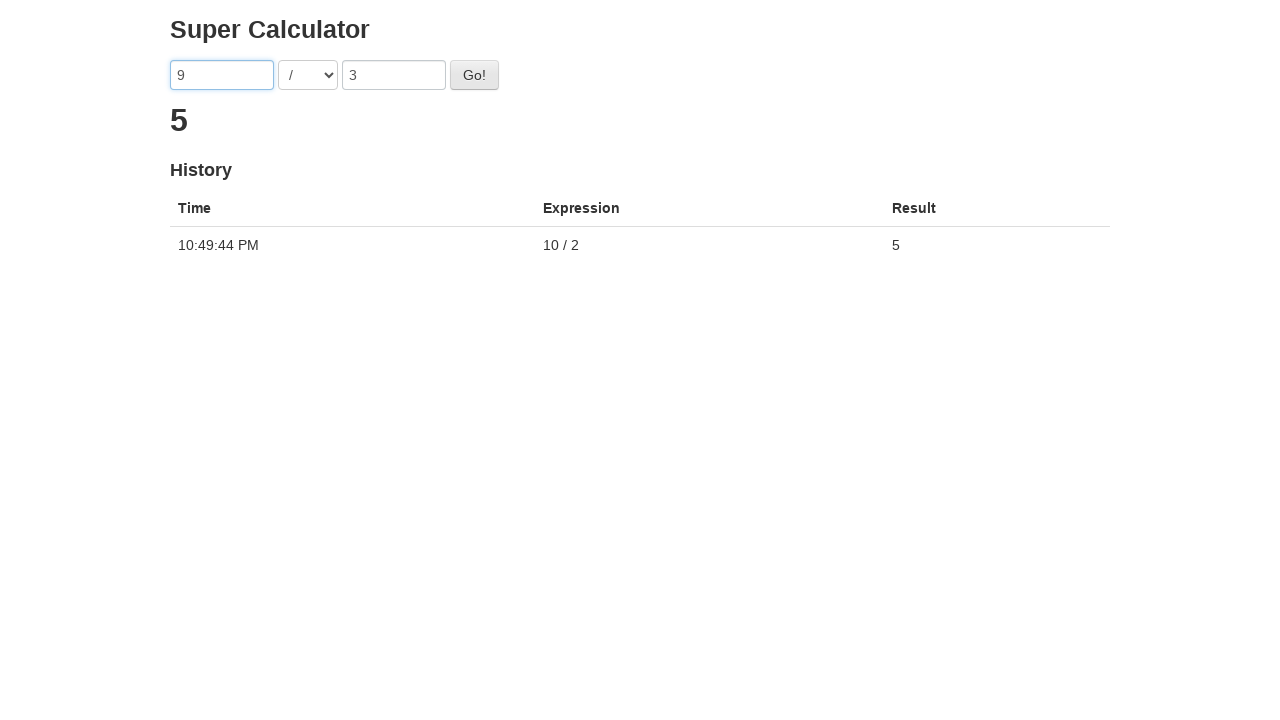

Selected division operator from dropdown on select[ng-model='operator']
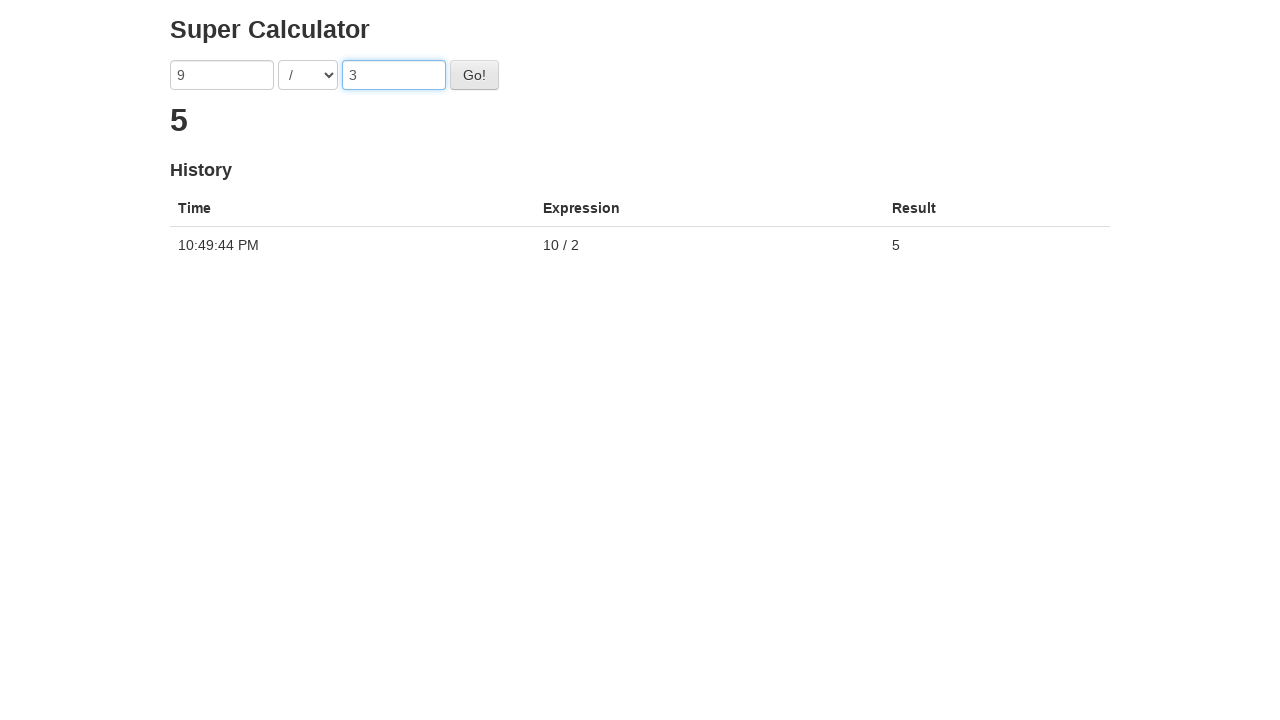

Clicked Go button to calculate second division at (474, 75) on button#gobutton
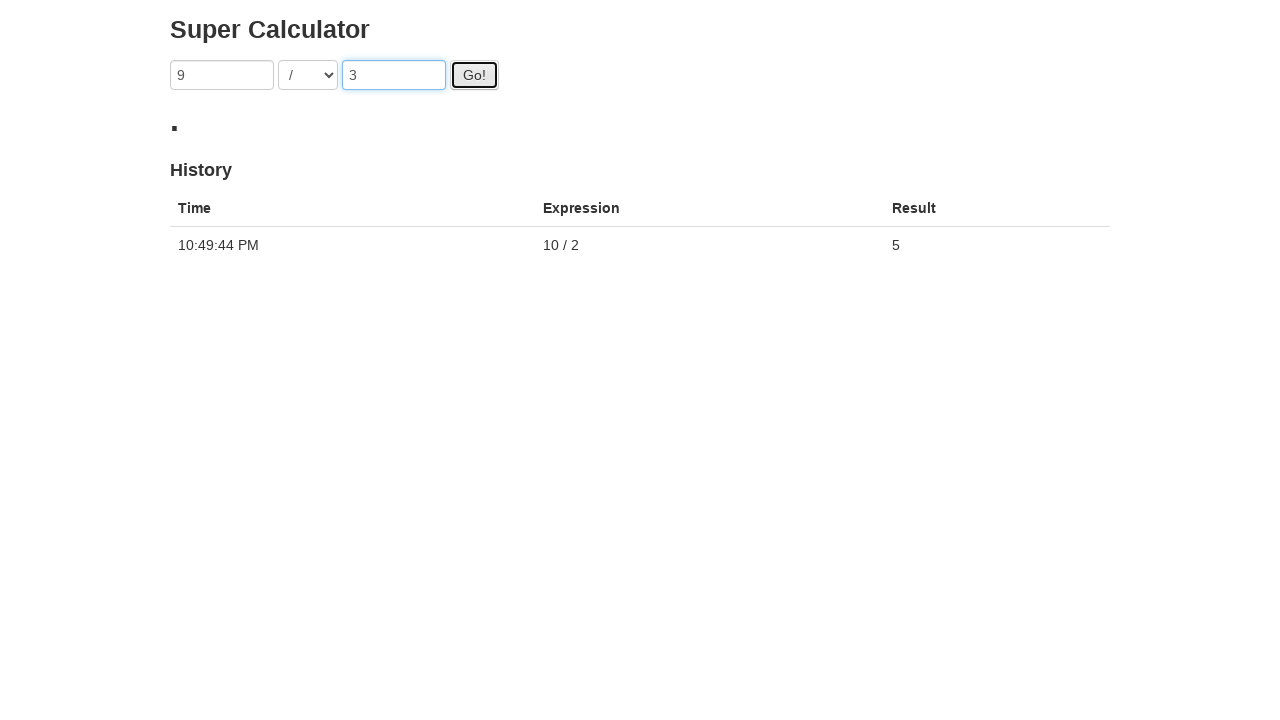

Result of second division (9/3) appeared and results table updated
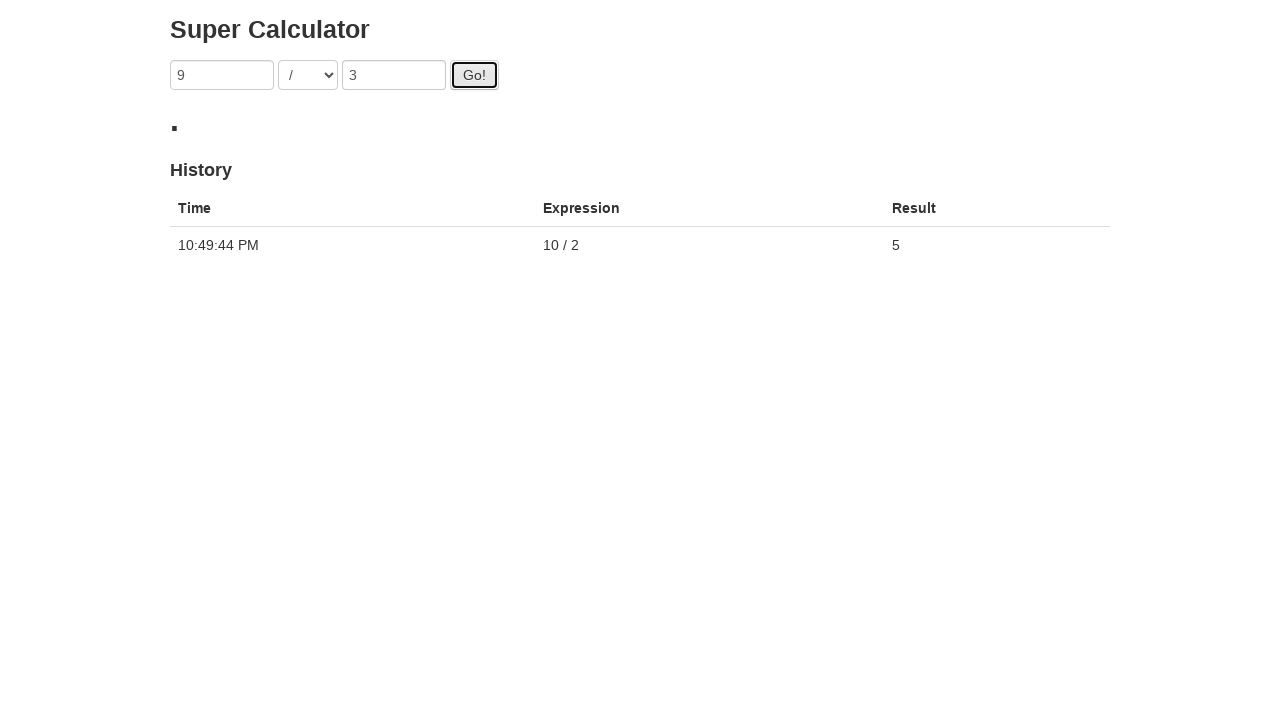

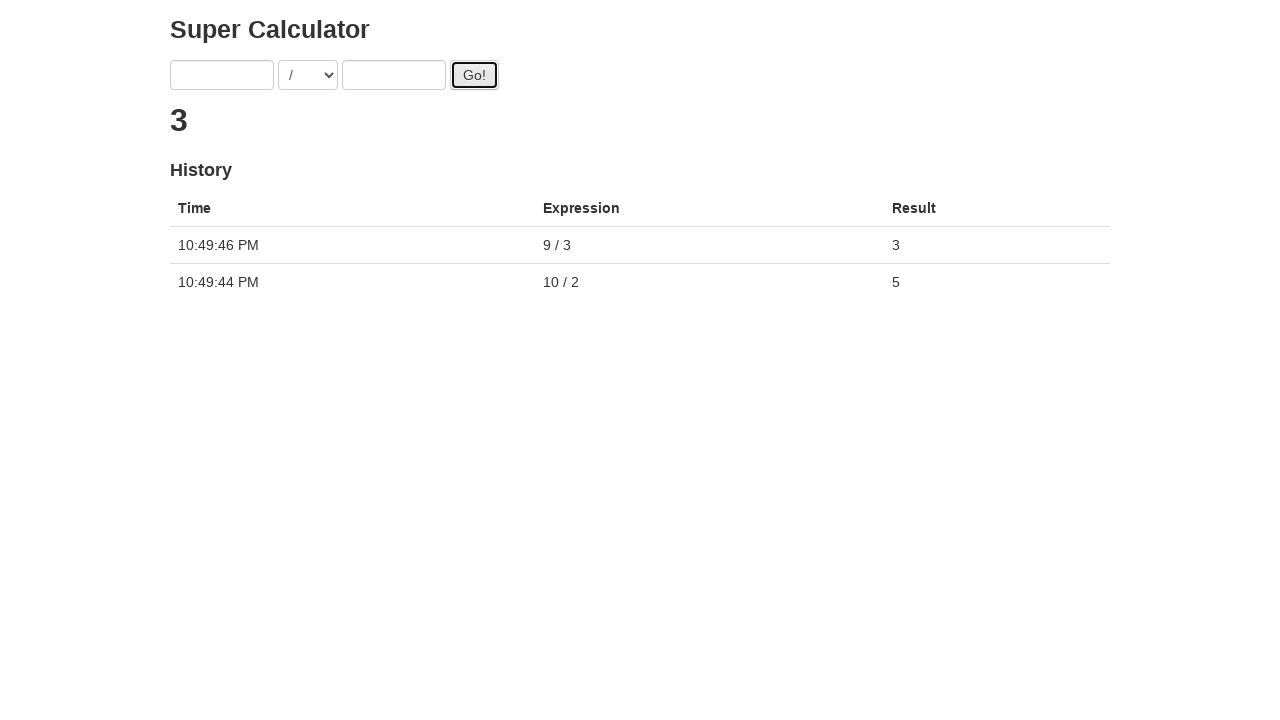